Tests the Rent-a-Cat page by navigating to it and verifying rent and return buttons are present

Starting URL: https://cs1632.appspot.com/

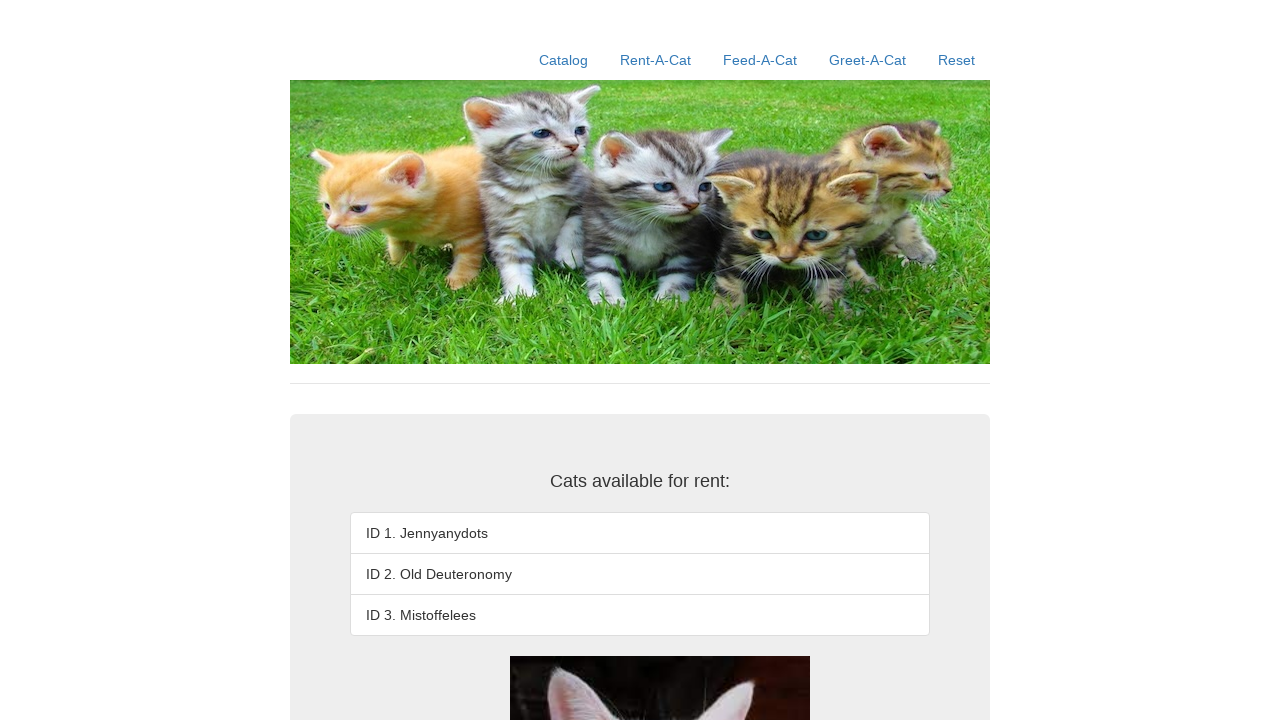

Set cookies to reset cat states
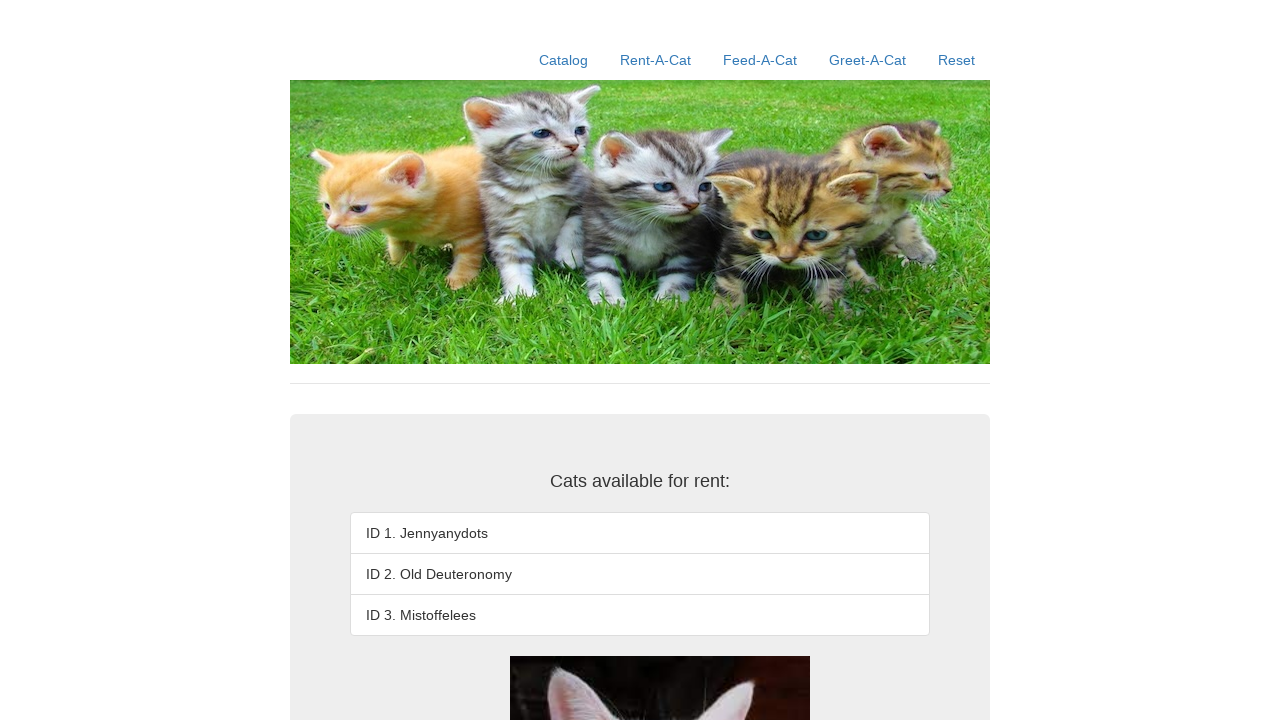

Clicked on rent-a-cat link at (656, 60) on xpath=//a[contains(@href, '/rent-a-cat')]
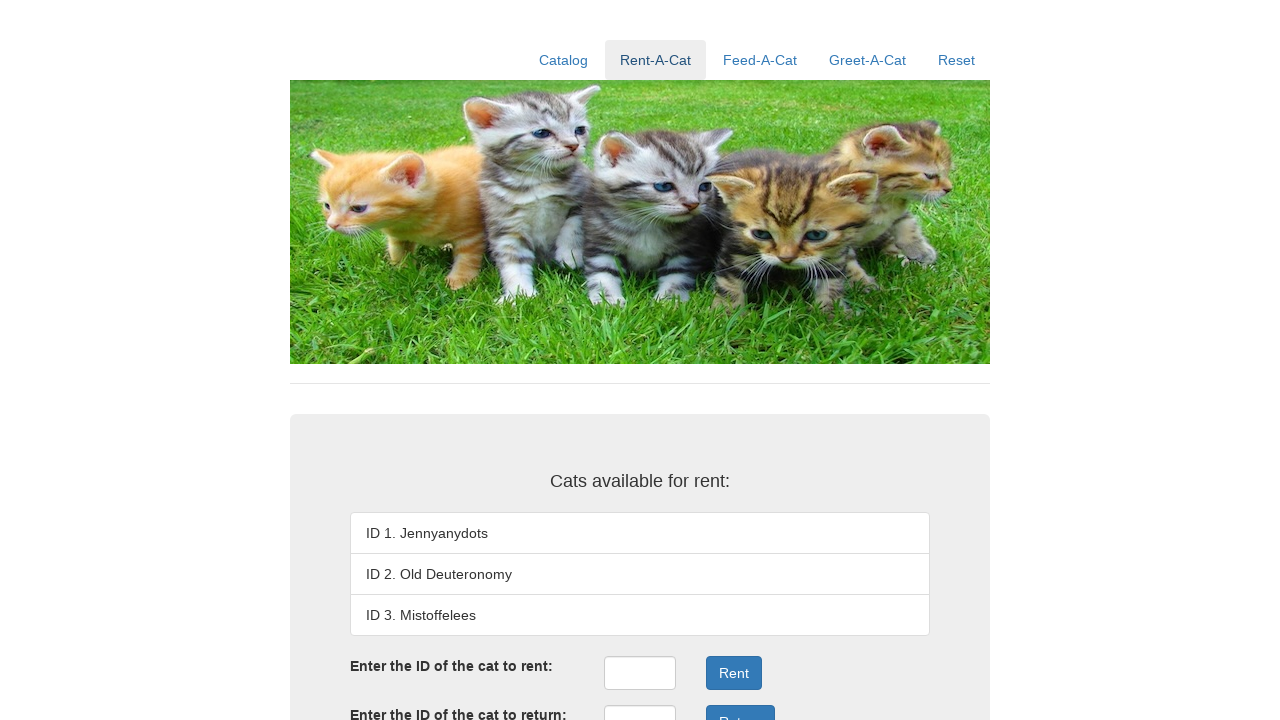

Verified rent button is present
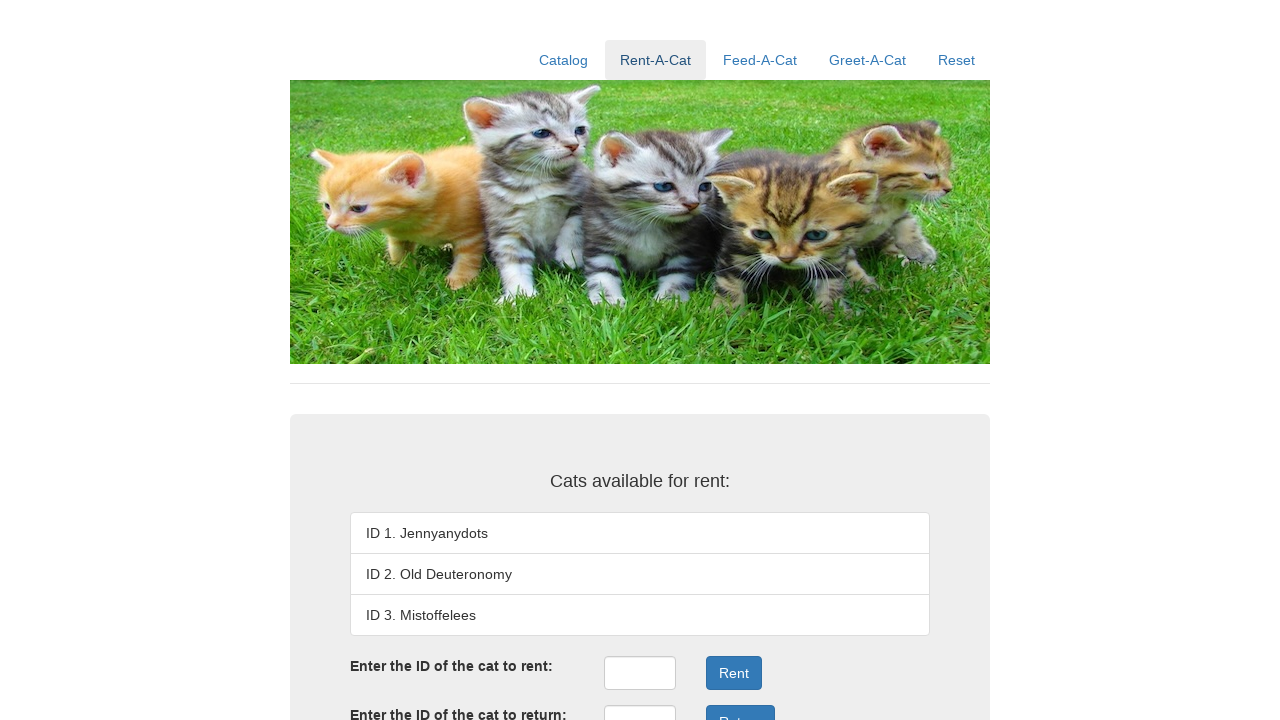

Verified return button is present
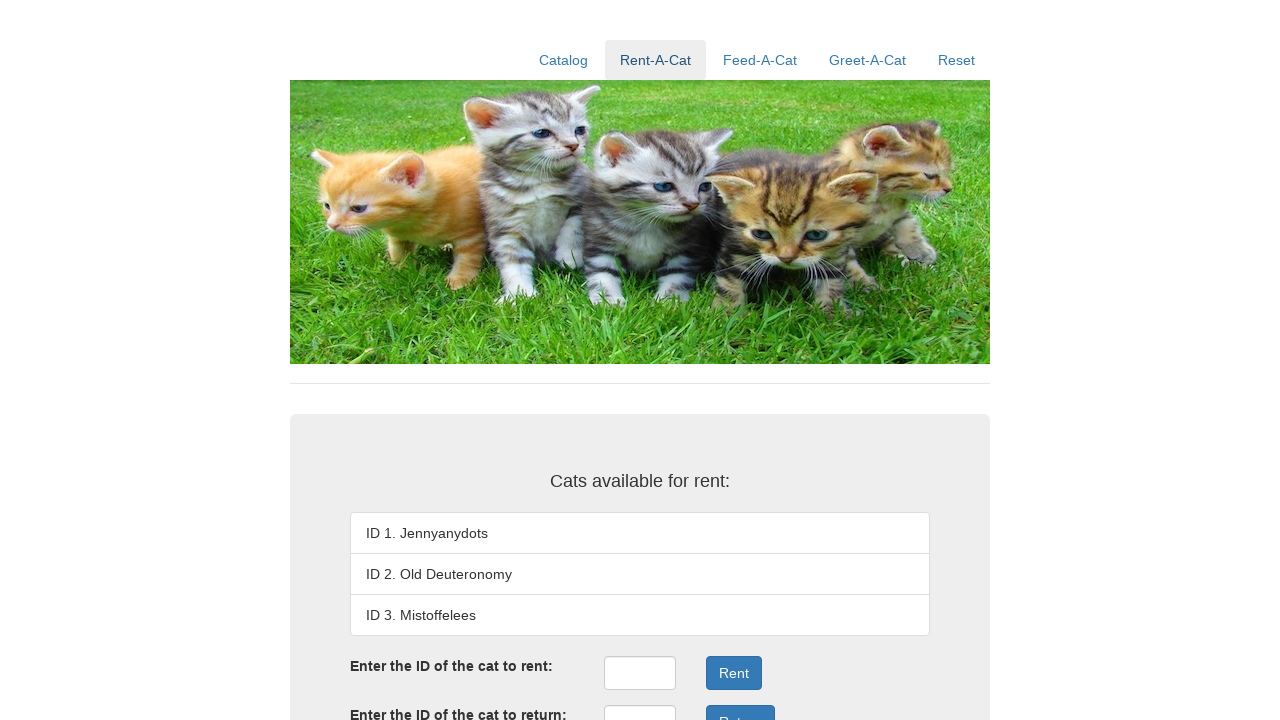

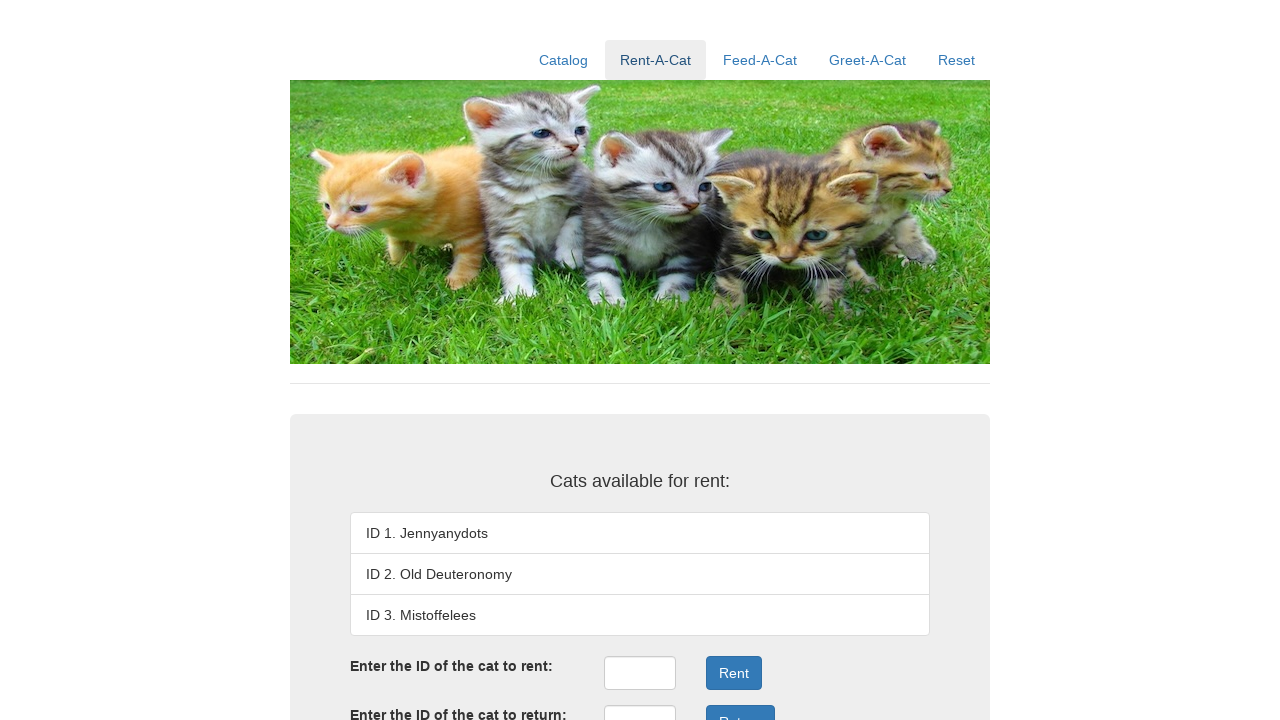